Navigates to Mars news page and waits for news content to load

Starting URL: https://data-class-mars.s3.amazonaws.com/Mars/index.html

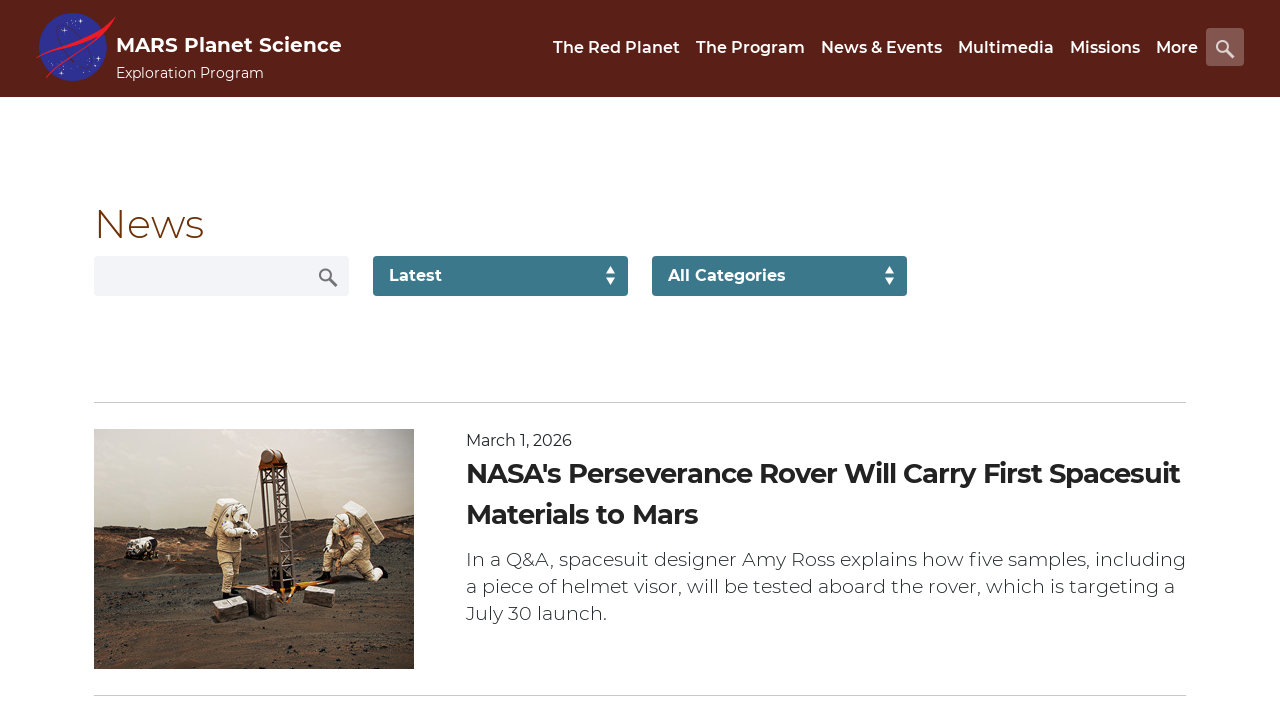

Navigated to Mars news page
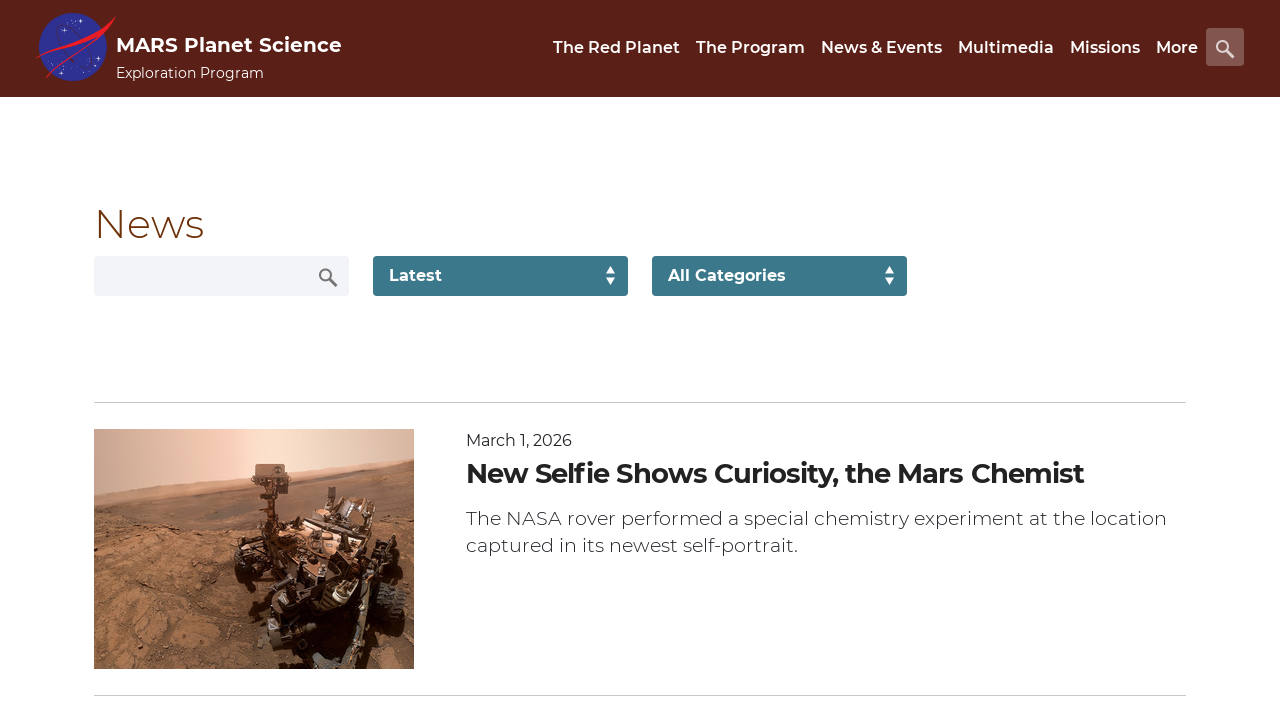

Mars news content loaded successfully
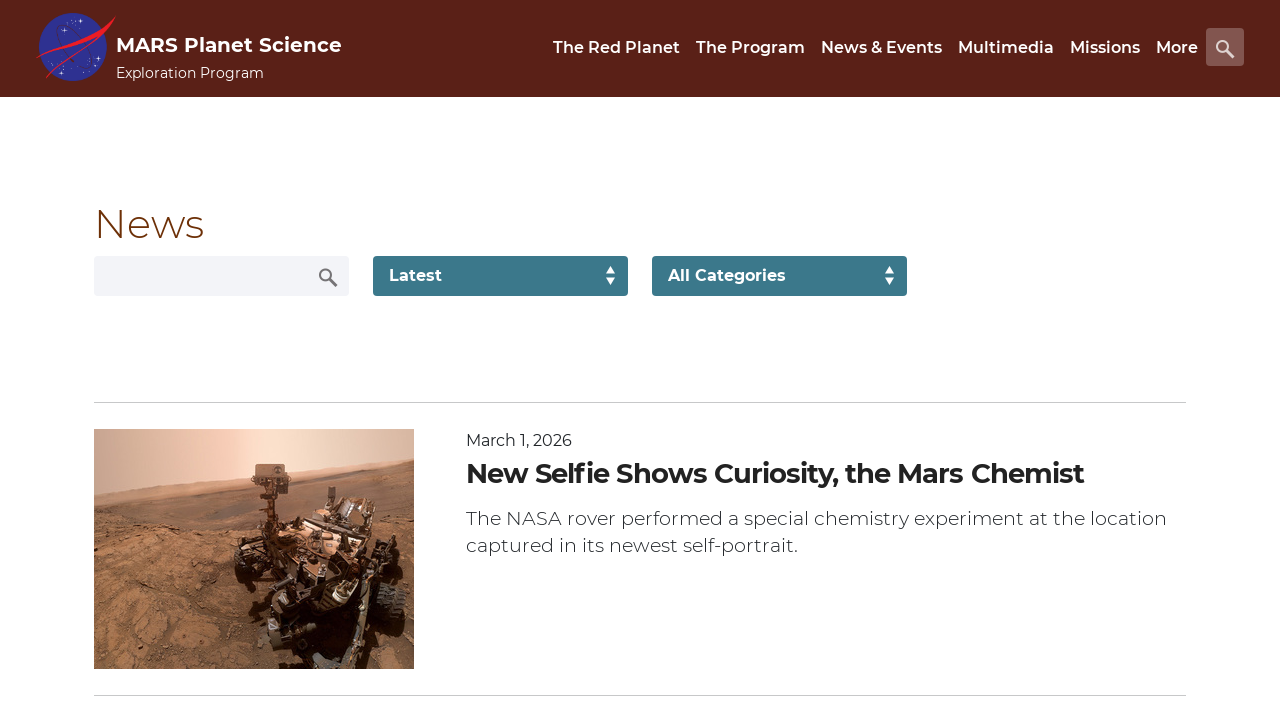

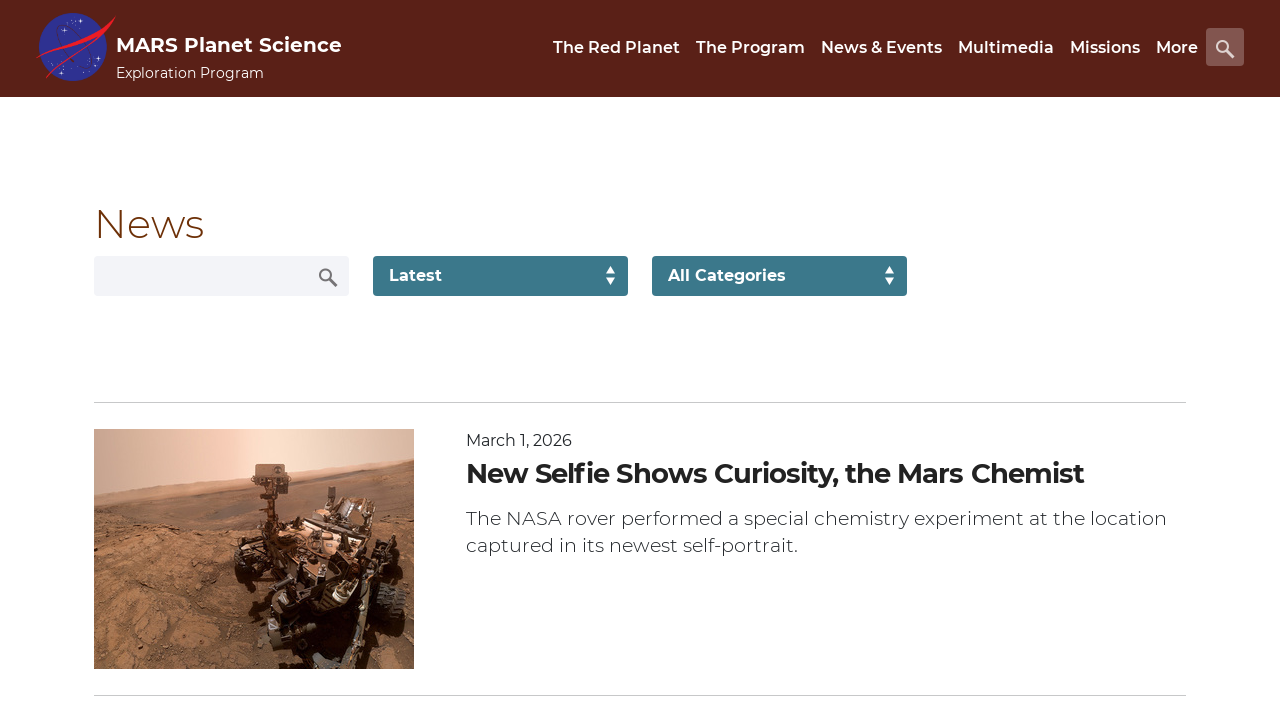